Tests JavaScript prompt dialog by clicking a button to trigger a prompt, entering text, accepting it, and verifying the input was received

Starting URL: https://the-internet.herokuapp.com/javascript_alerts

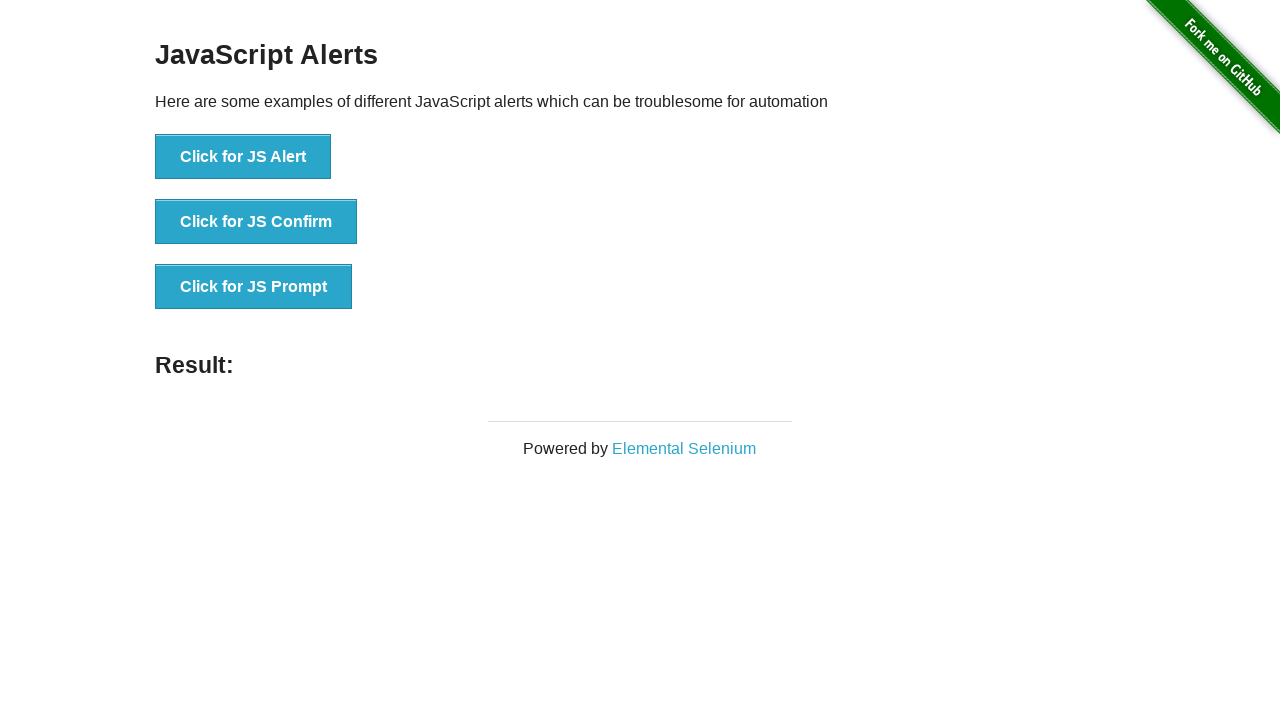

Set up dialog handler to accept prompt with 'Marcus'
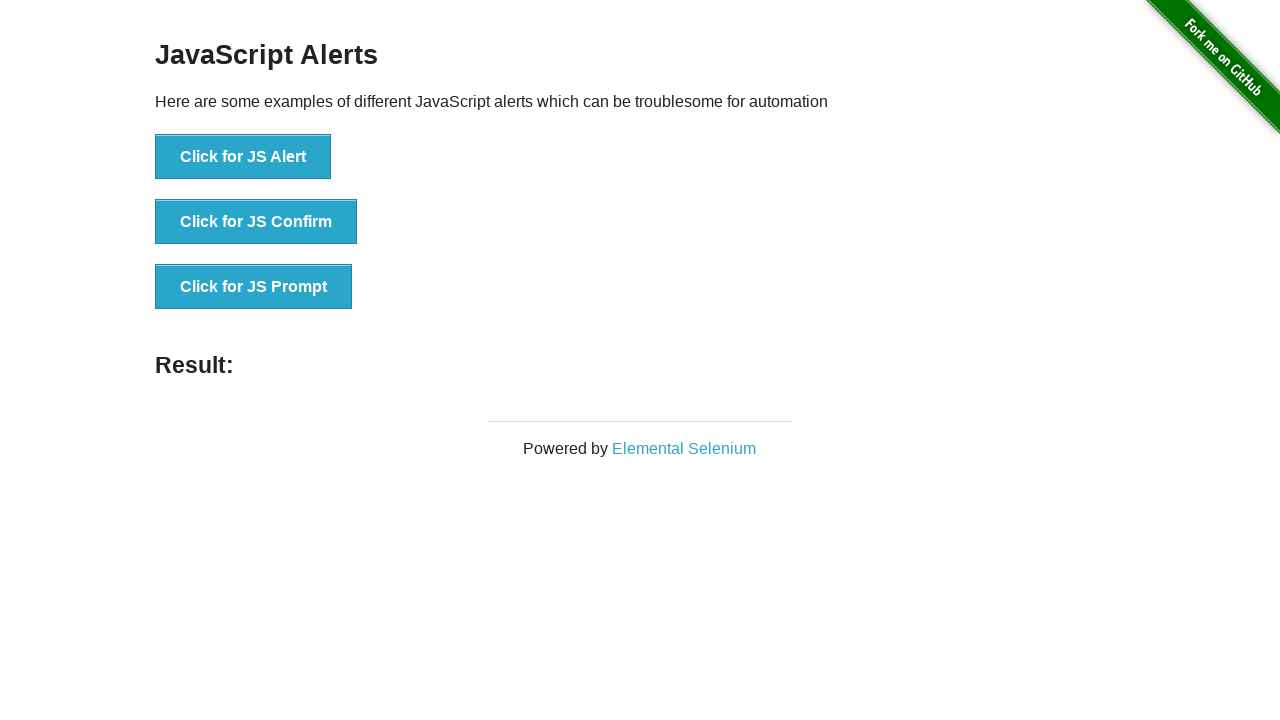

Clicked button to trigger JavaScript prompt dialog at (254, 287) on xpath=//button[text()='Click for JS Prompt']
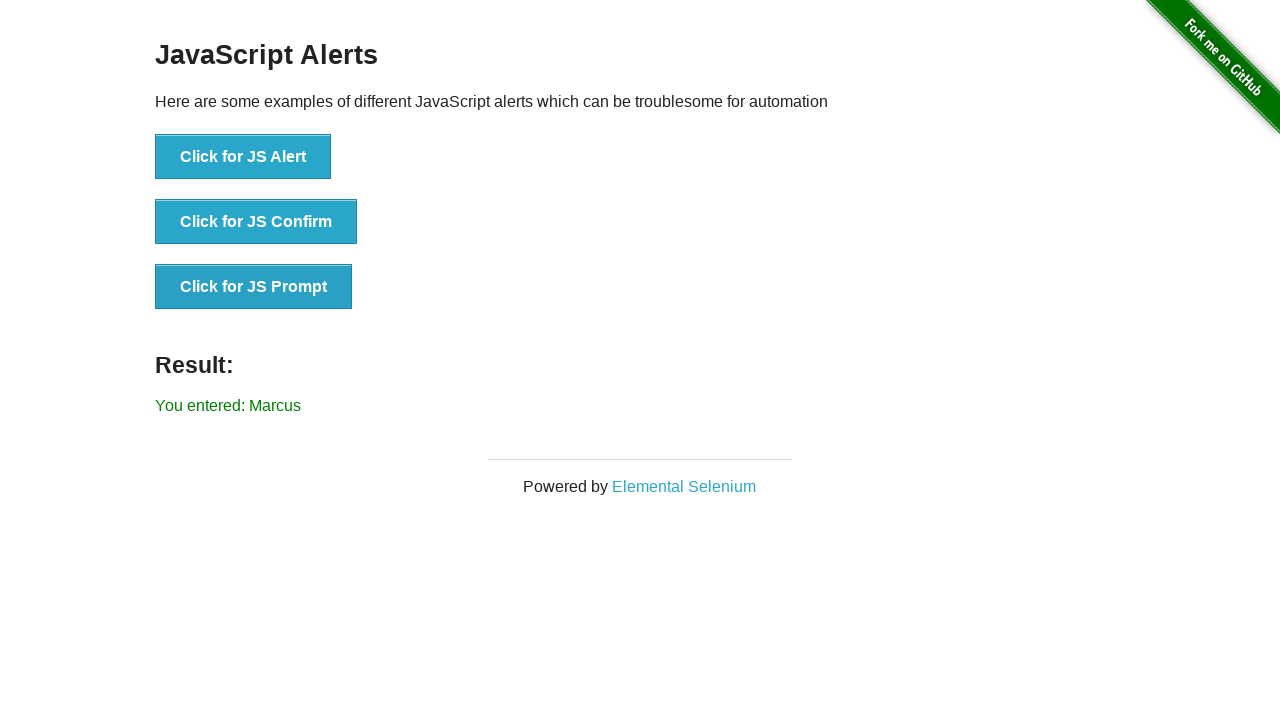

Waited for result element to appear on page
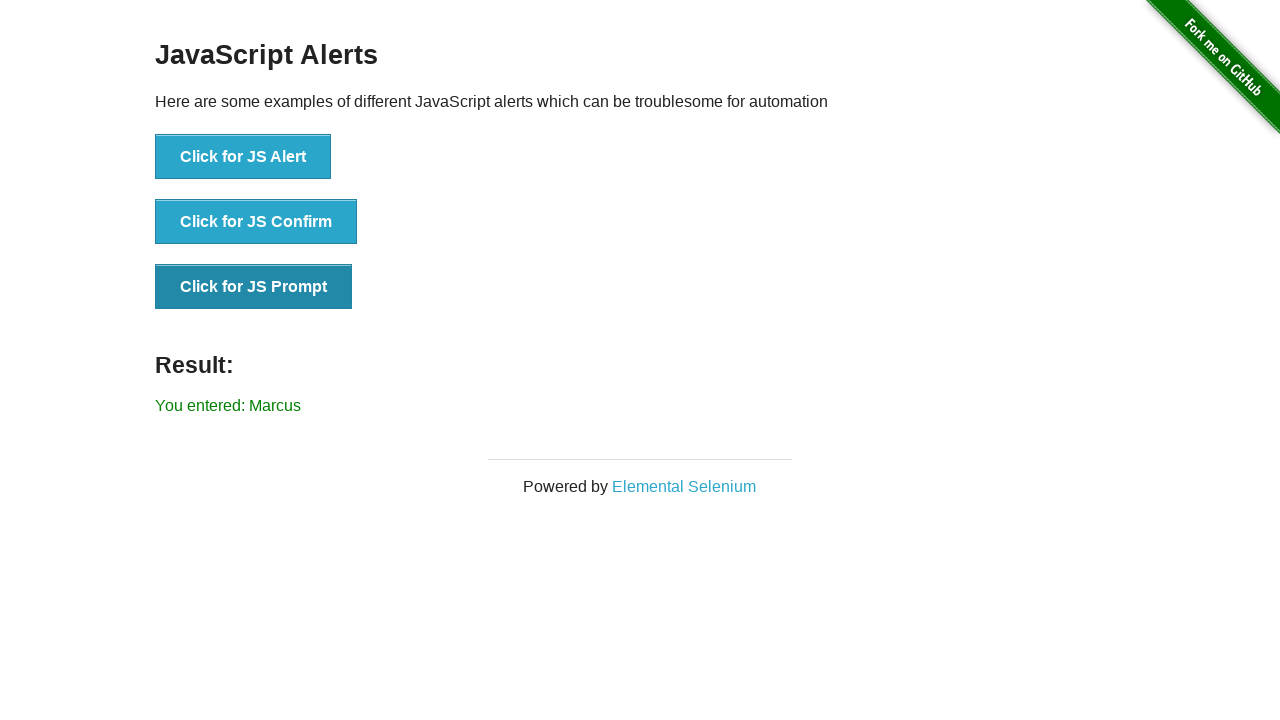

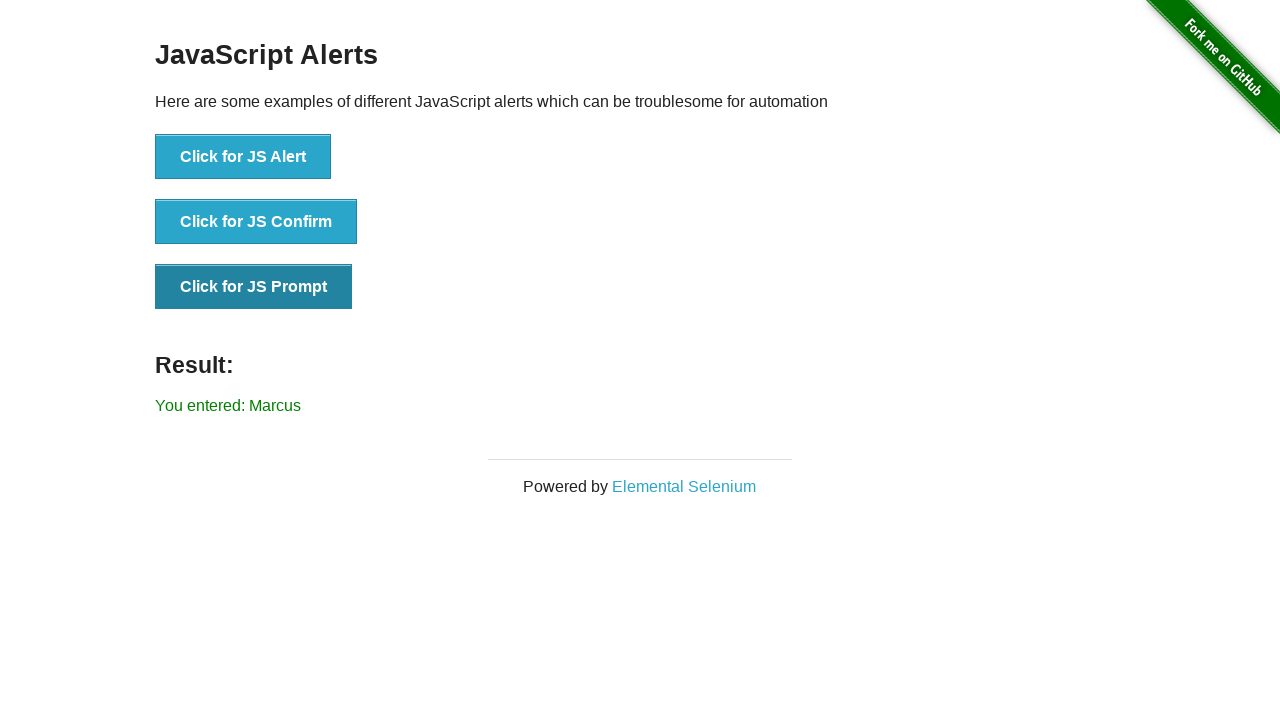